Navigates to the Python.org homepage and verifies that the upcoming events widget is displayed with event dates and names.

Starting URL: https://www.python.org/

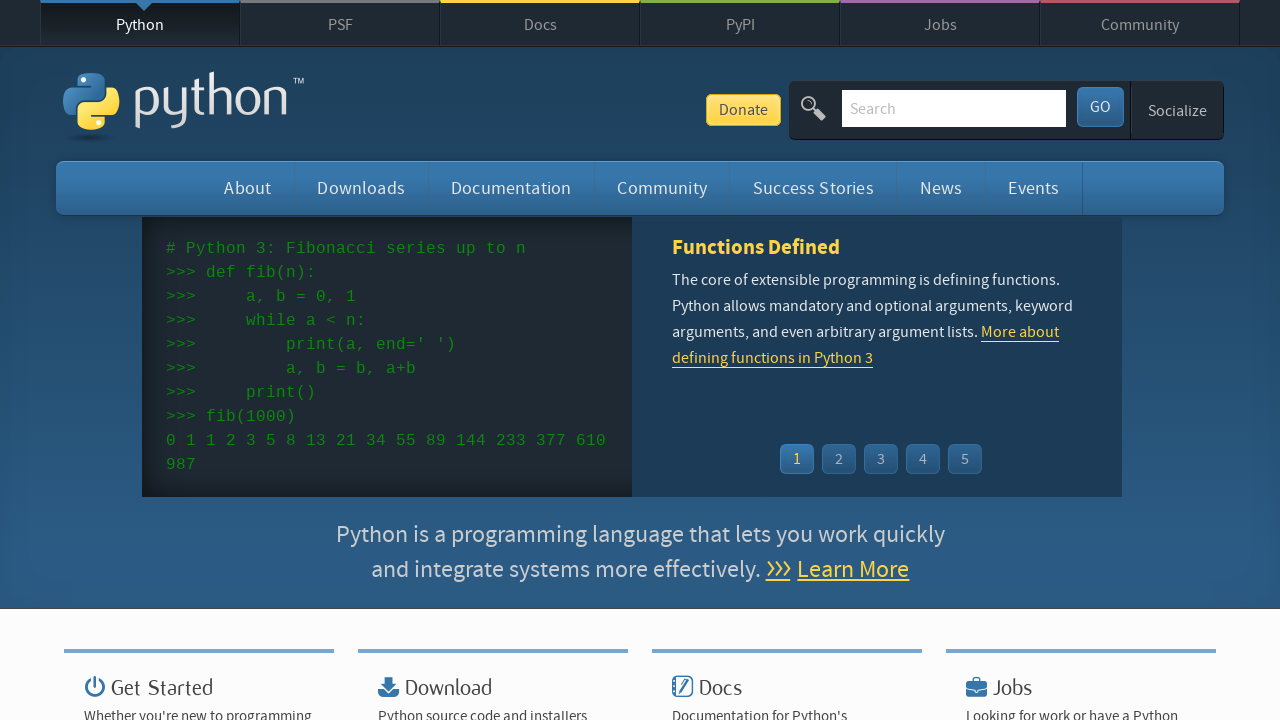

Navigated to Python.org homepage
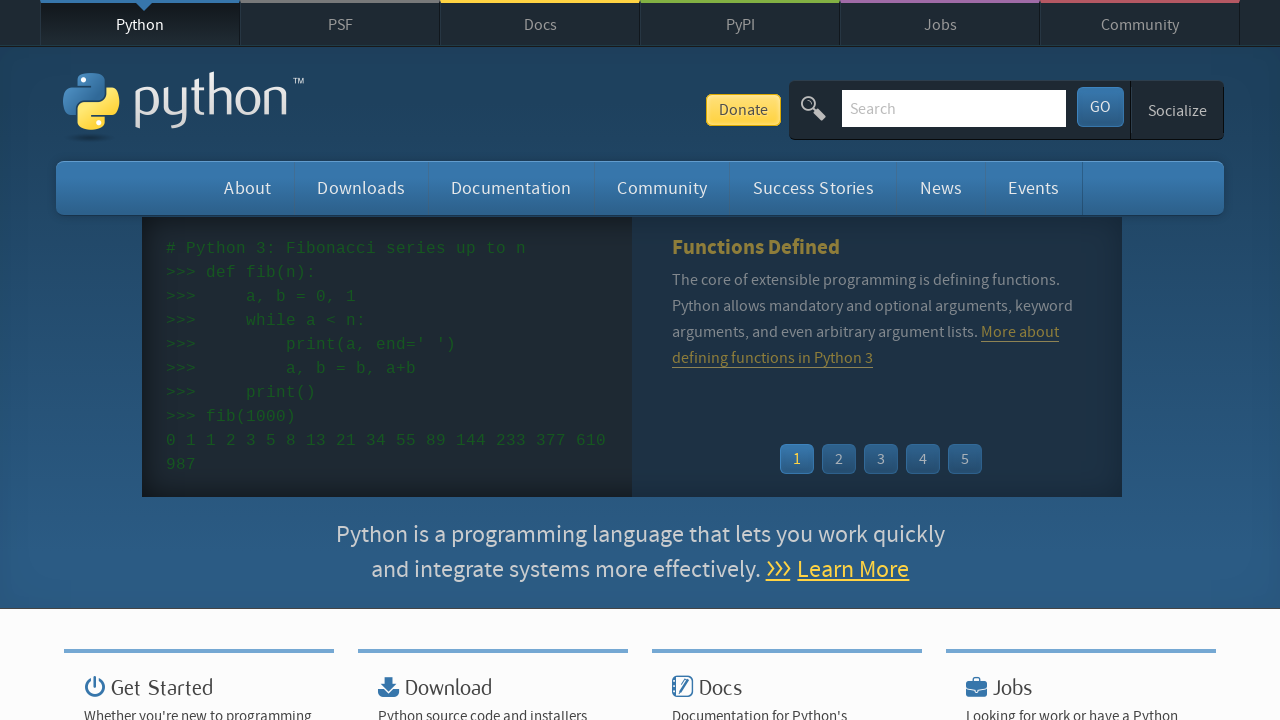

Event widget loaded successfully
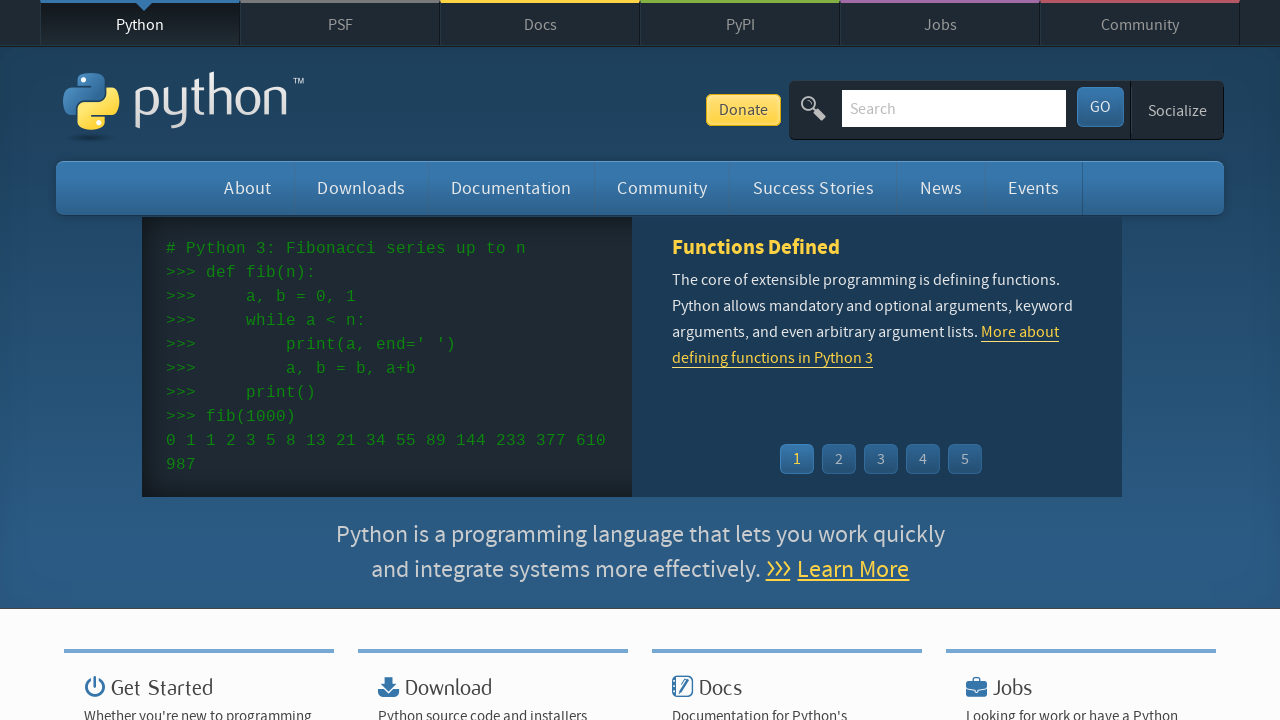

Event dates are displayed in the widget
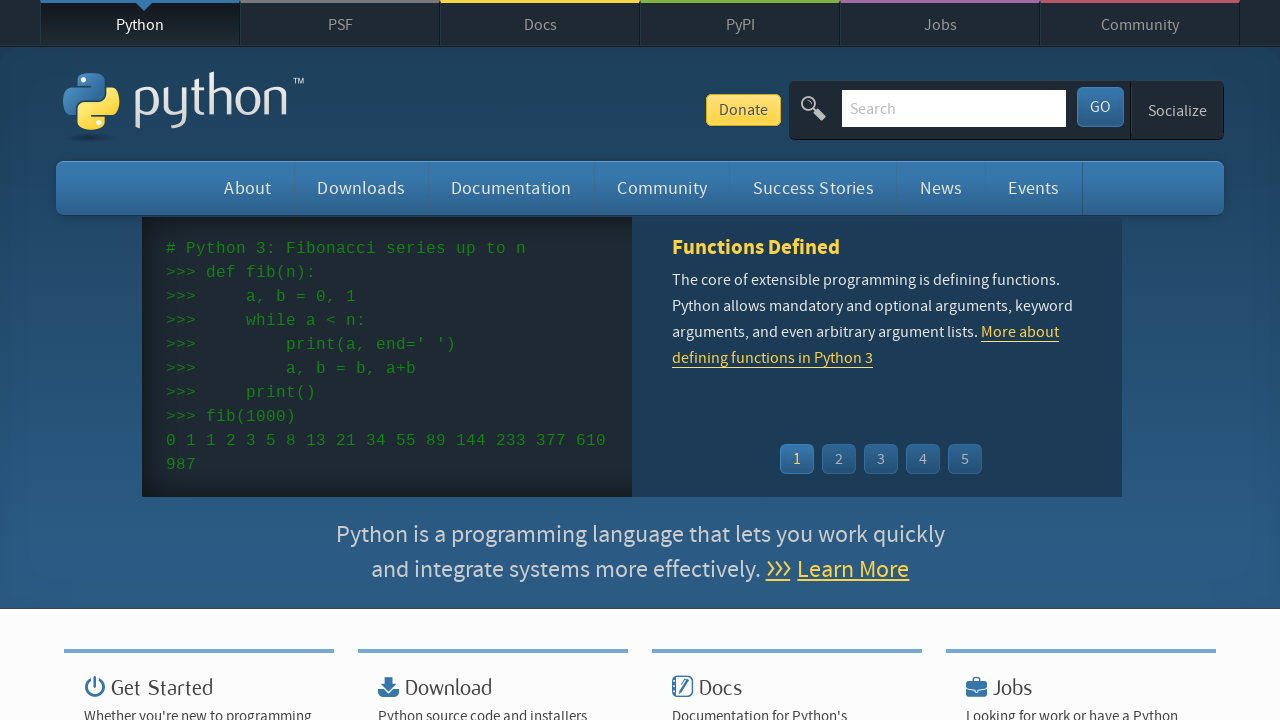

Event names and links are displayed in the widget
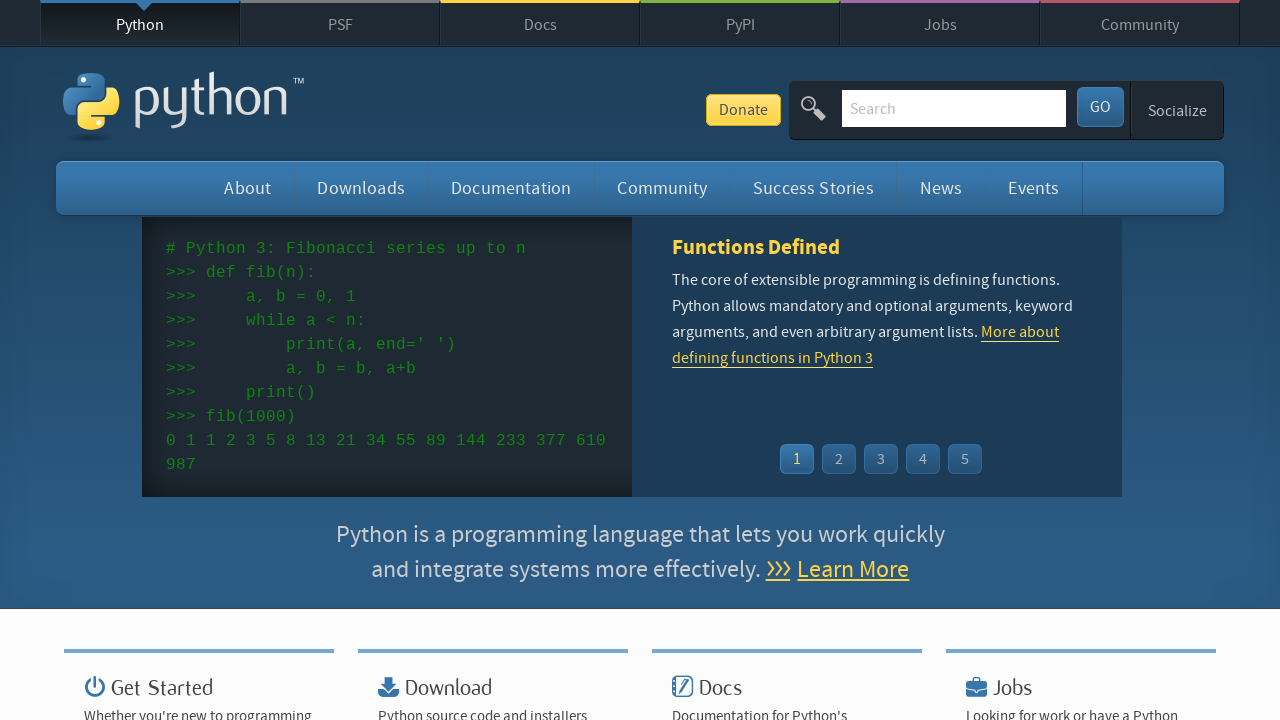

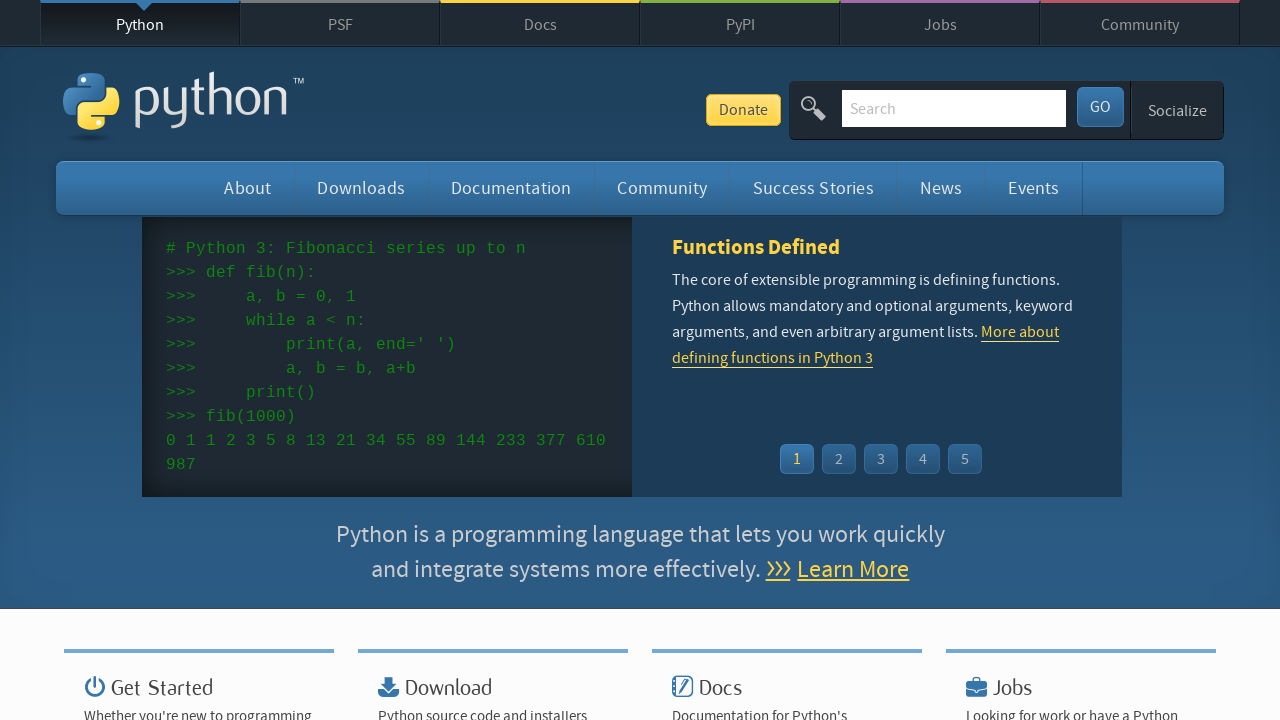